Tests checkbox functionality by selecting all checkboxes on a Selenium practice form page

Starting URL: https://www.tutorialspoint.com/selenium/practice/selenium_automation_practice.php

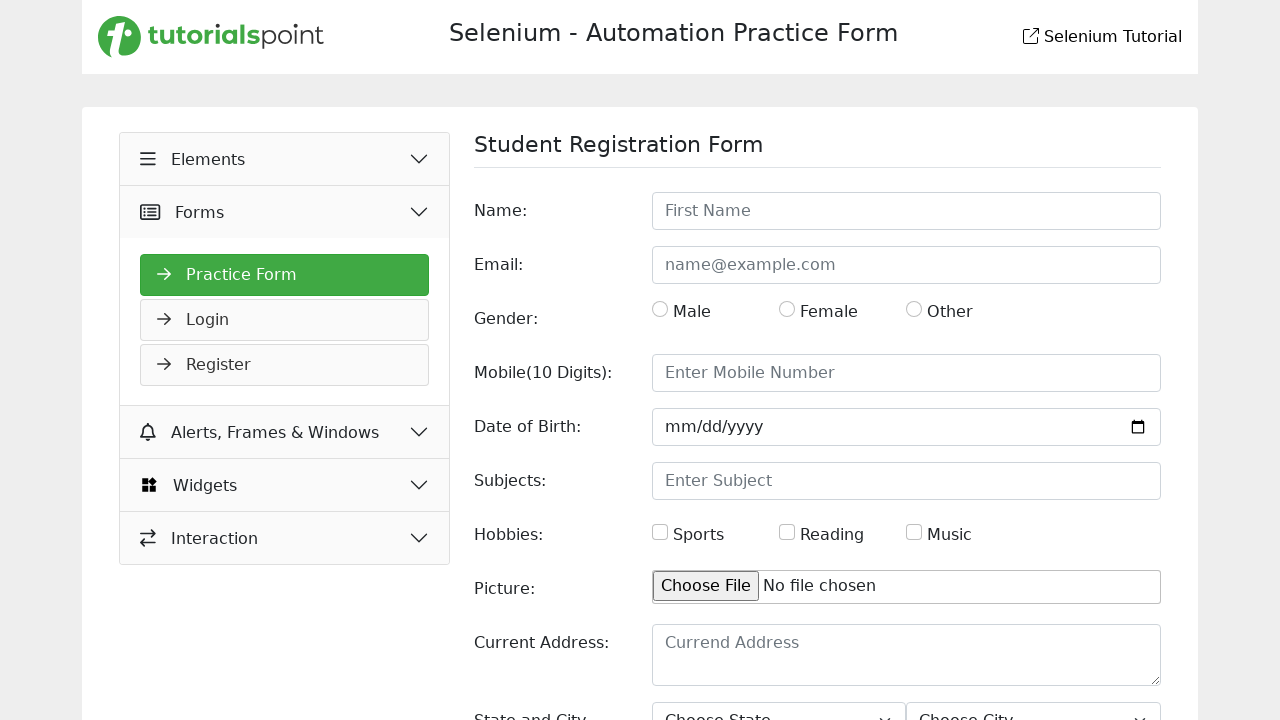

Located all checkboxes on the Selenium practice form
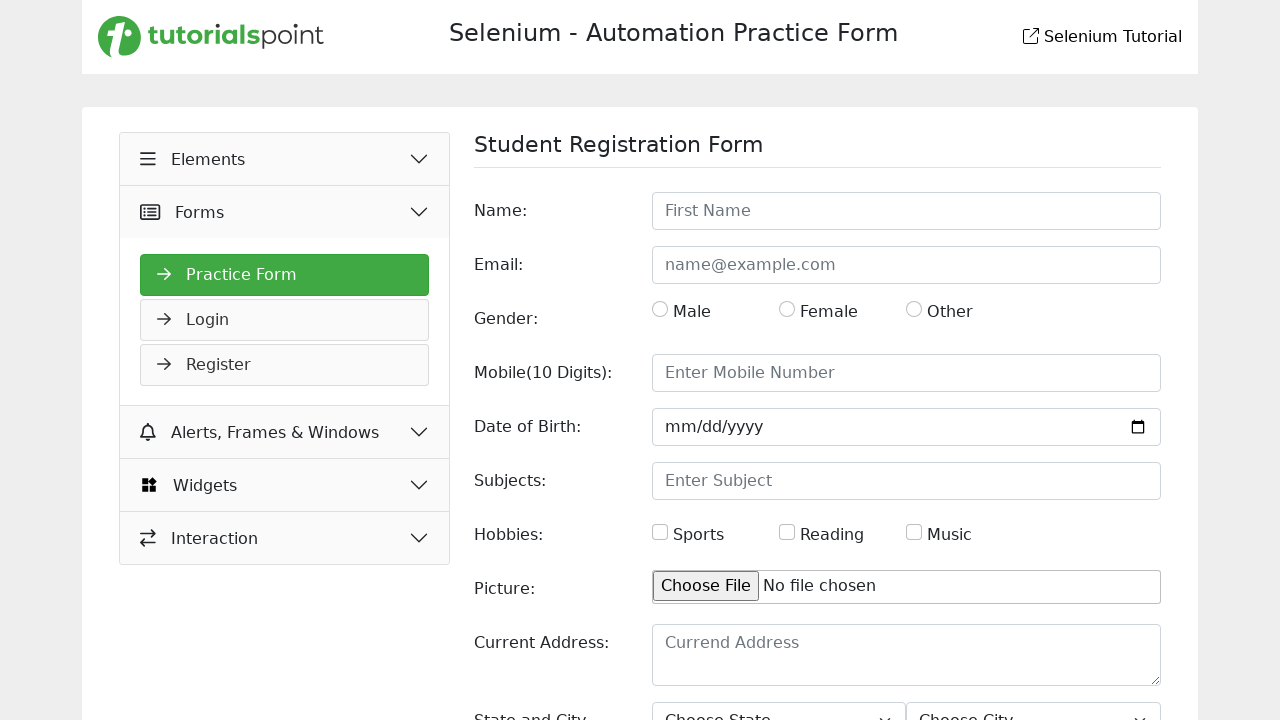

Clicked a checkbox to select it at (660, 532) on input[type='checkbox'].form-check-input.mt-0 >> nth=0
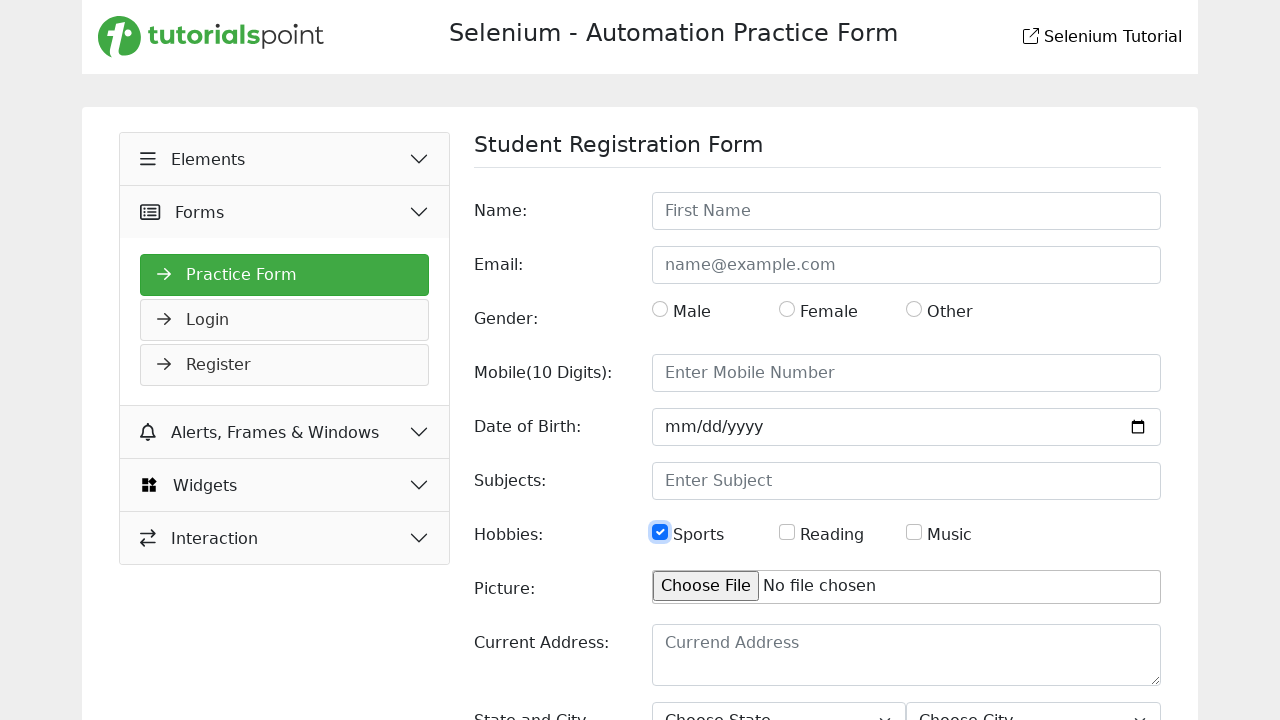

Clicked a checkbox to select it at (787, 532) on input[type='checkbox'].form-check-input.mt-0 >> nth=1
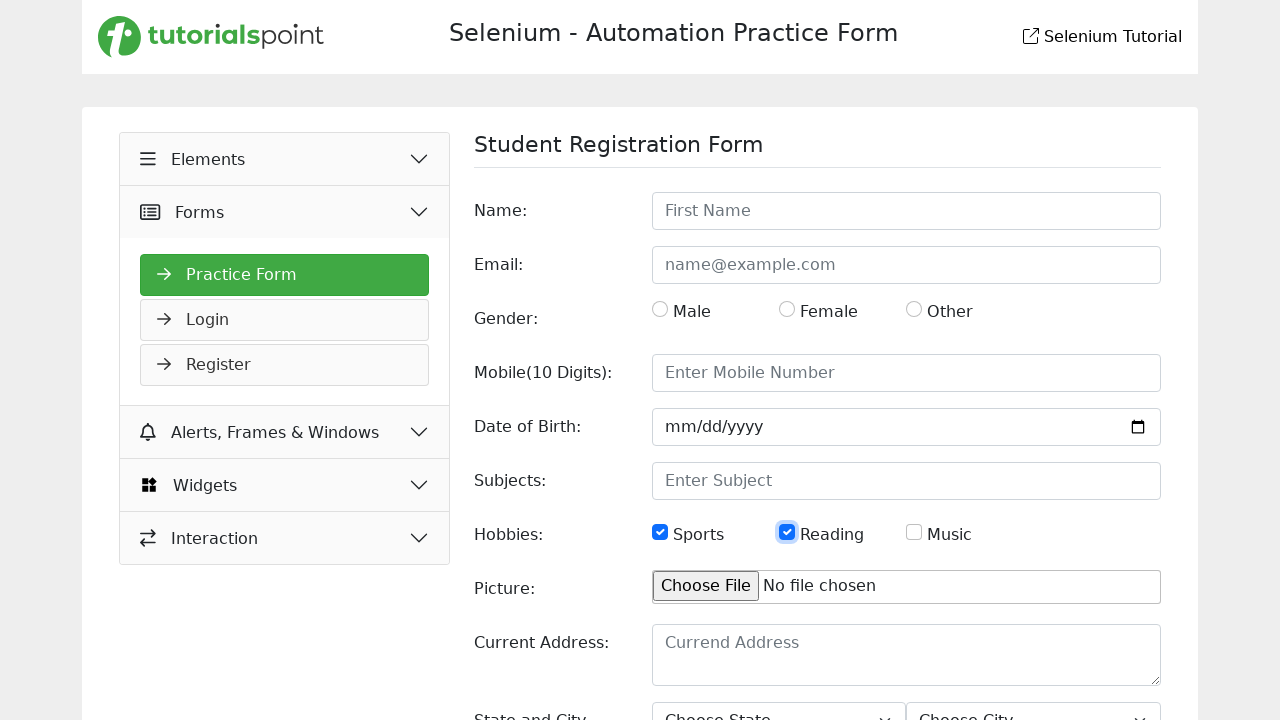

Clicked a checkbox to select it at (914, 532) on input[type='checkbox'].form-check-input.mt-0 >> nth=2
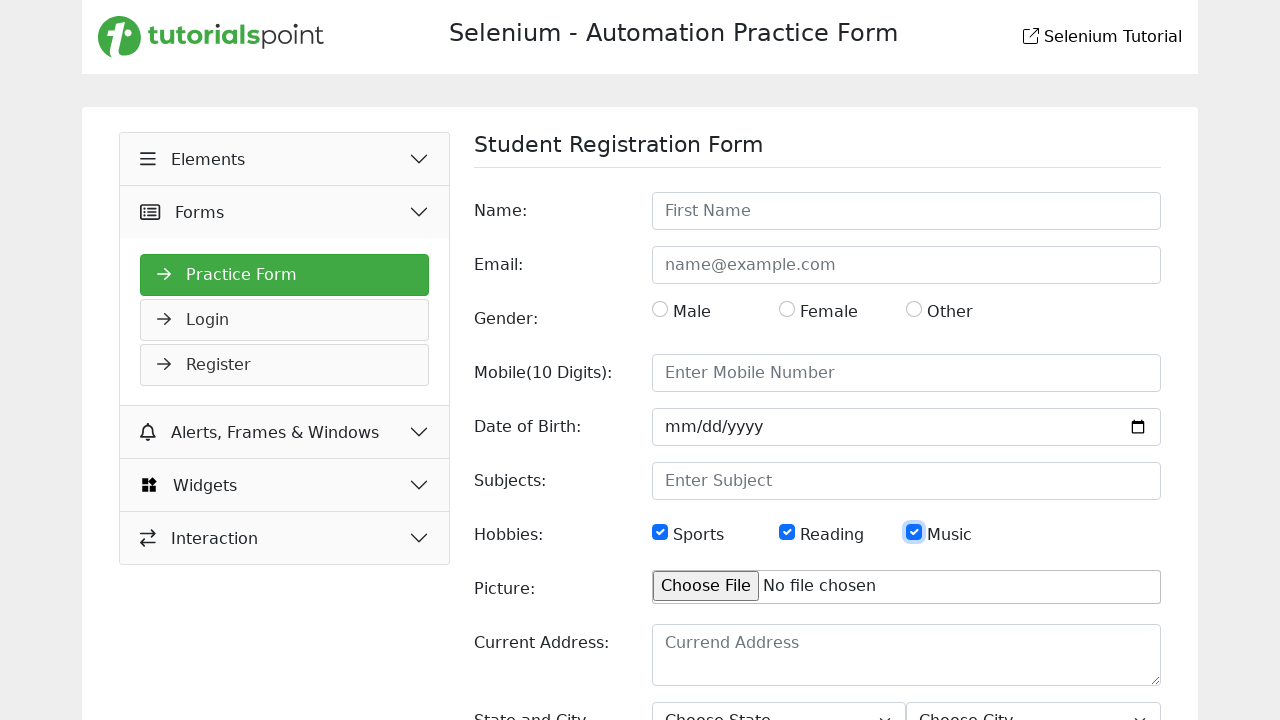

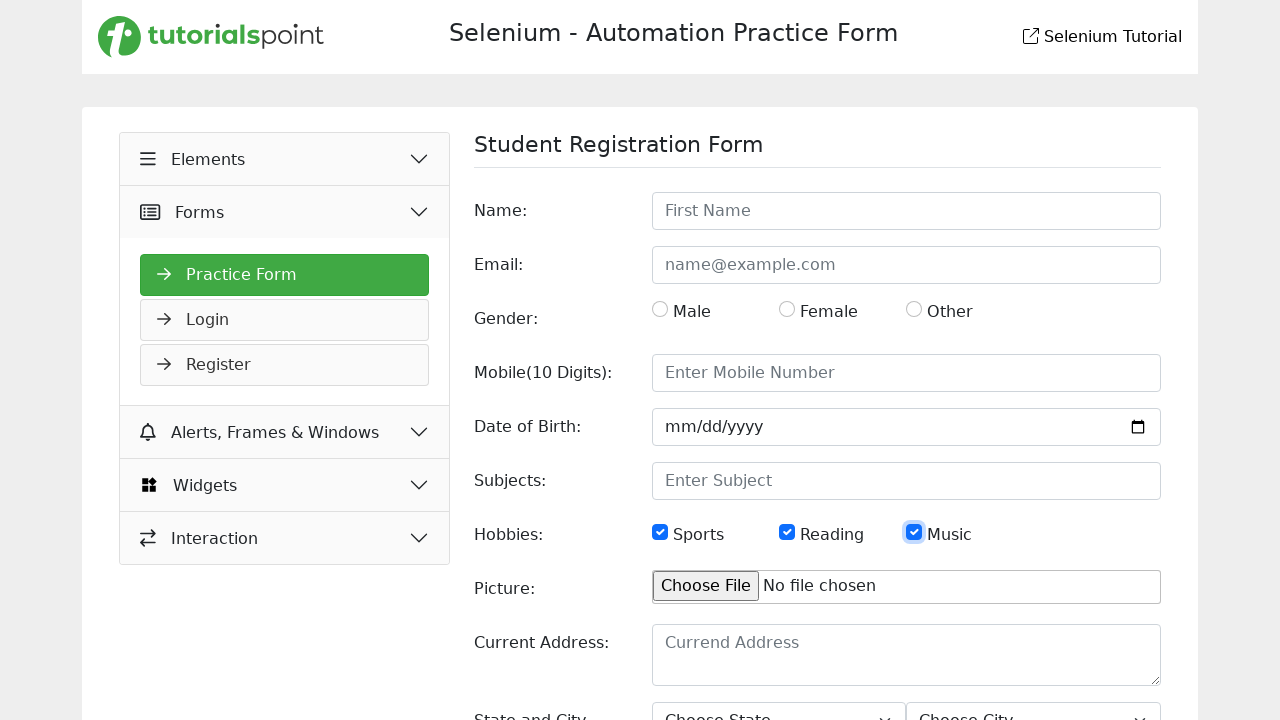